Tests hover functionality on the third profile image, verifies the profile name appears on hover, and clicks the profile link

Starting URL: https://the-internet.herokuapp.com/hovers

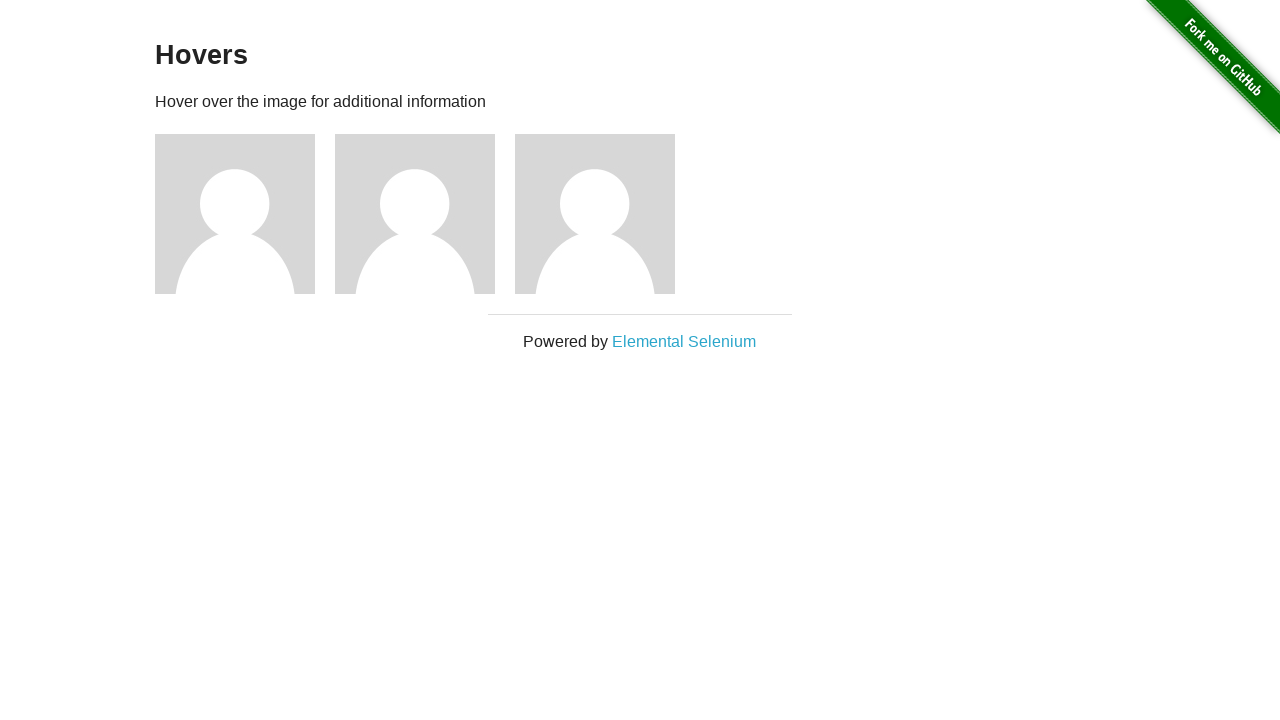

Navigated to hovers page
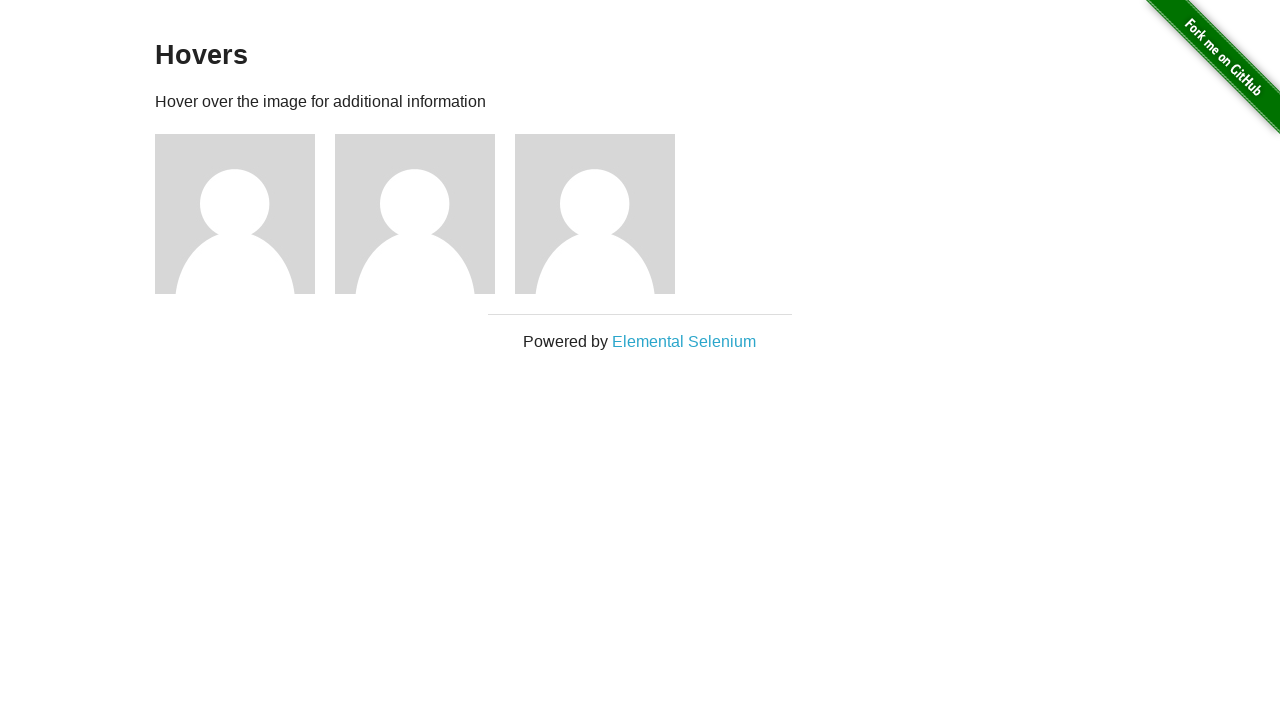

Hovered over third profile image at (595, 214) on xpath=//div/div[3]/img
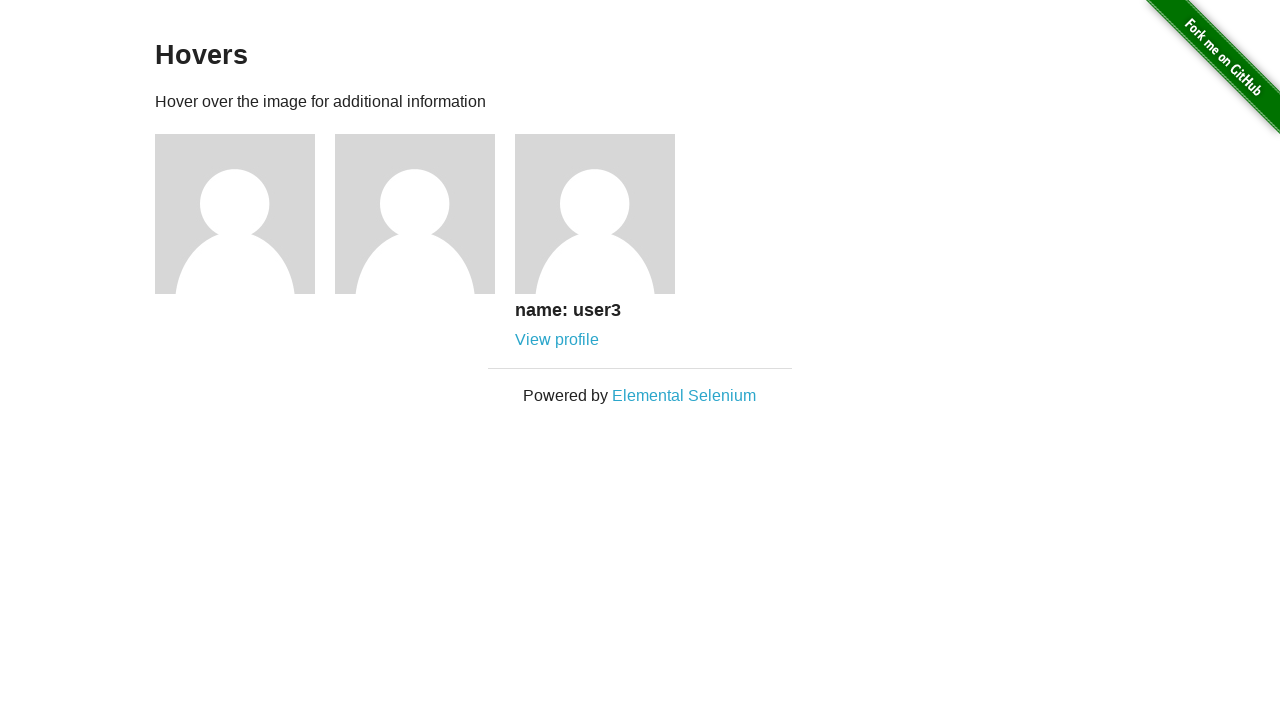

Verified profile name 'name: user3' appears on hover
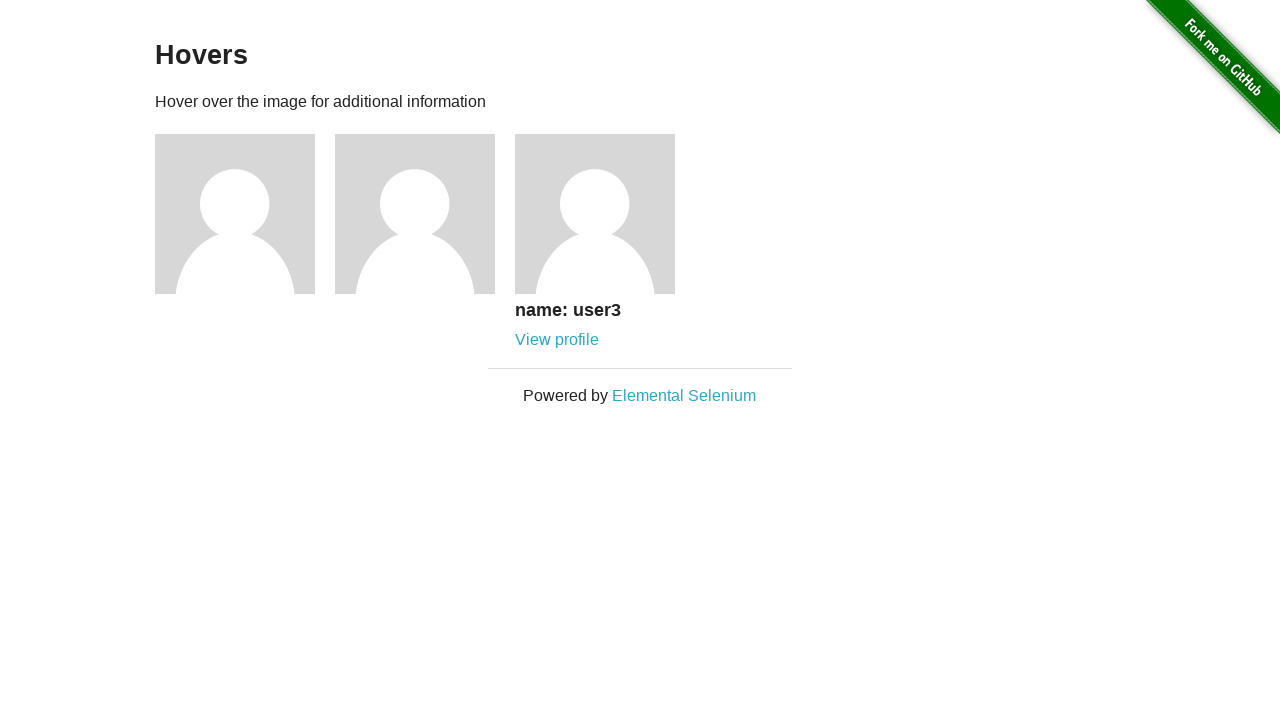

Clicked on the third profile link at (557, 340) on xpath=//div/div[3]/div/a
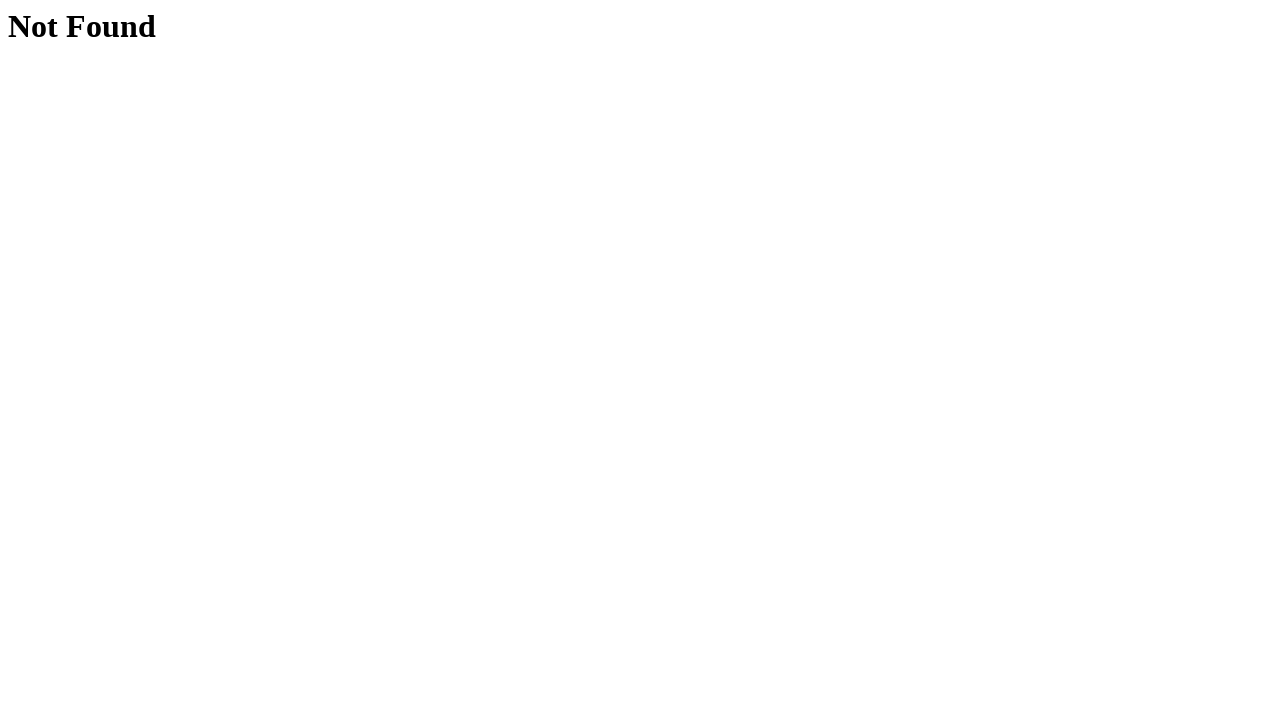

Verified no 'Not Found' errors present
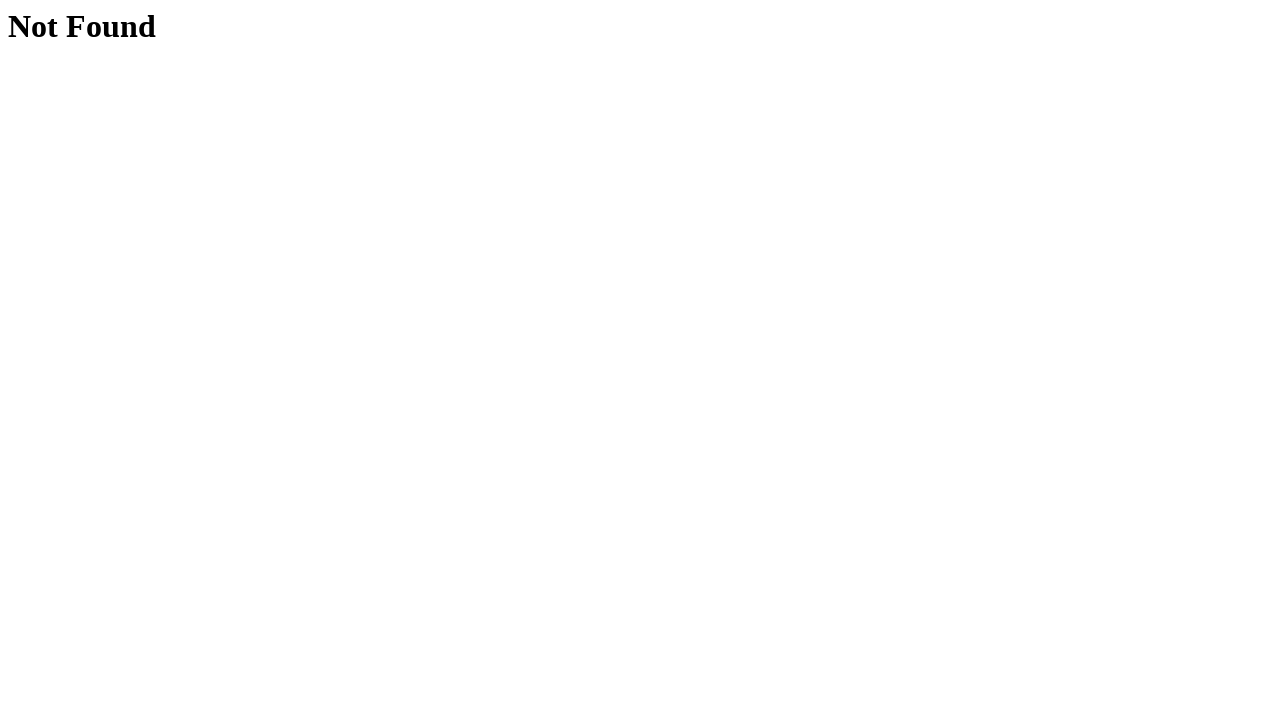

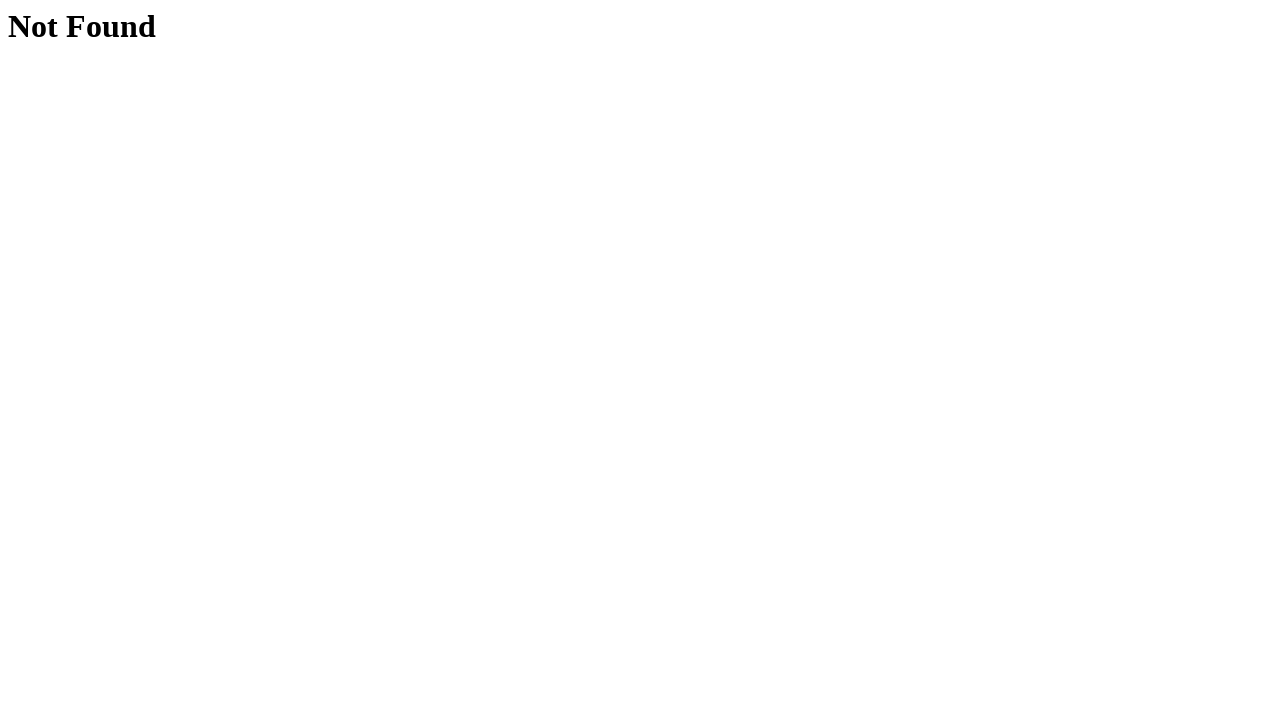